Tests form interaction by checking a checkbox, selecting its value from a dropdown, entering the value in a text field, and verifying it appears in an alert dialog

Starting URL: https://www.rahulshettyacademy.com/AutomationPractice/

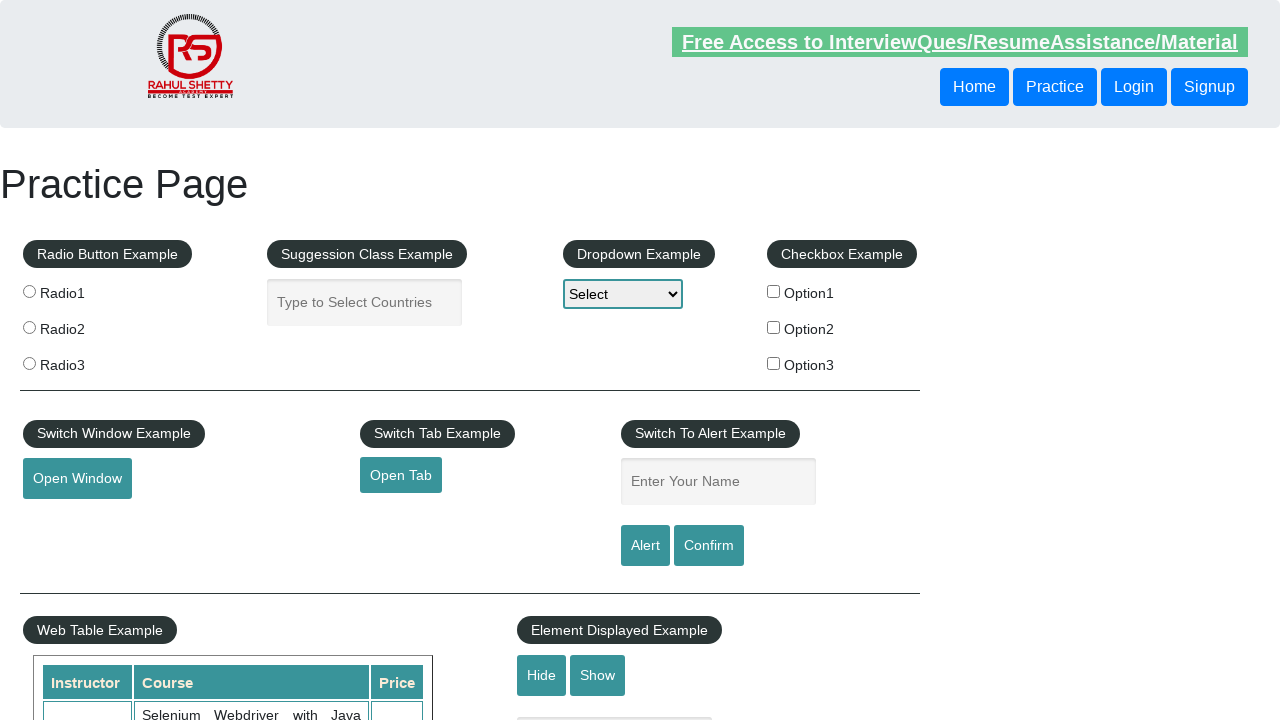

Checked the first checkbox option at (774, 291) on #checkBoxOption1
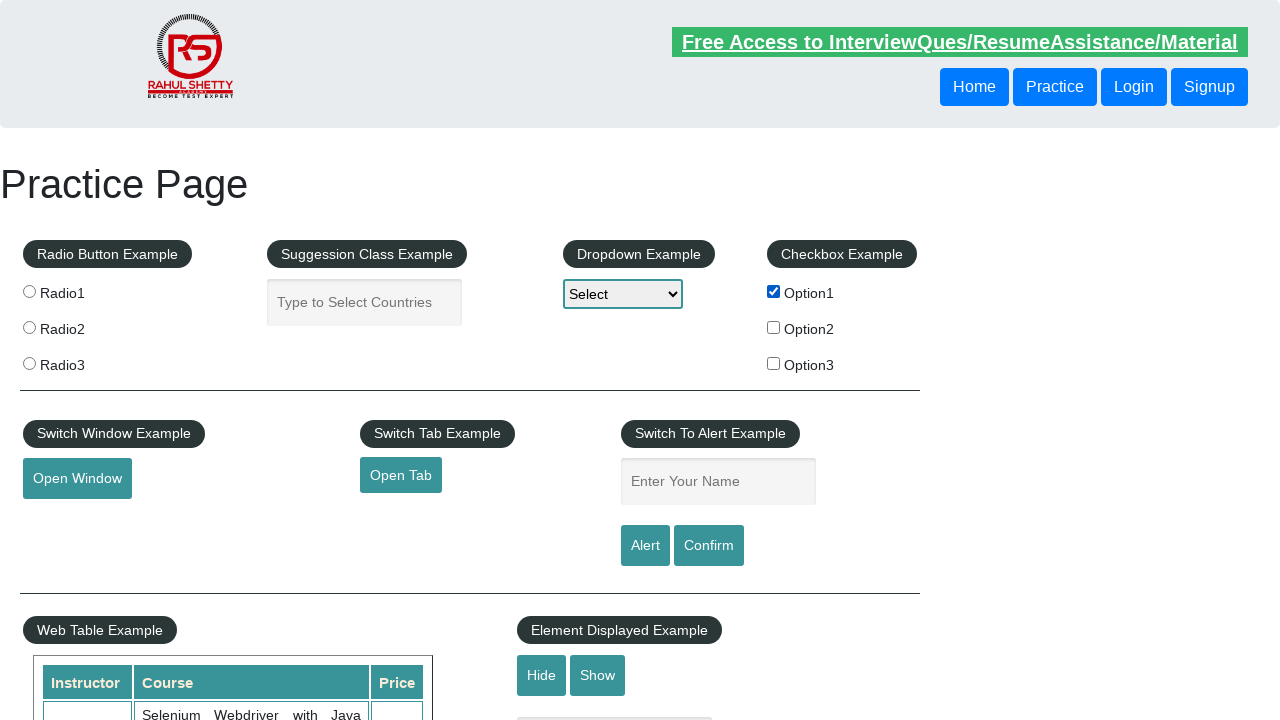

Retrieved checkbox value: option1
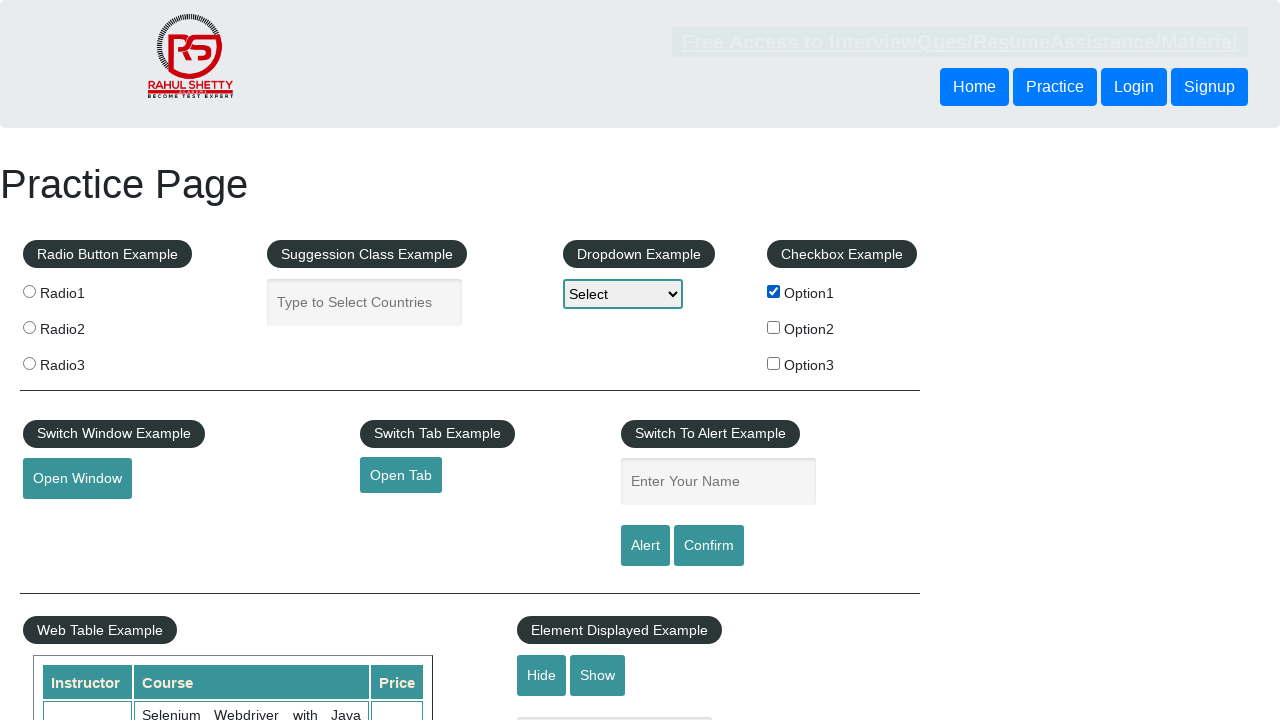

Selected 'option1' from dropdown on select#dropdown-class-example
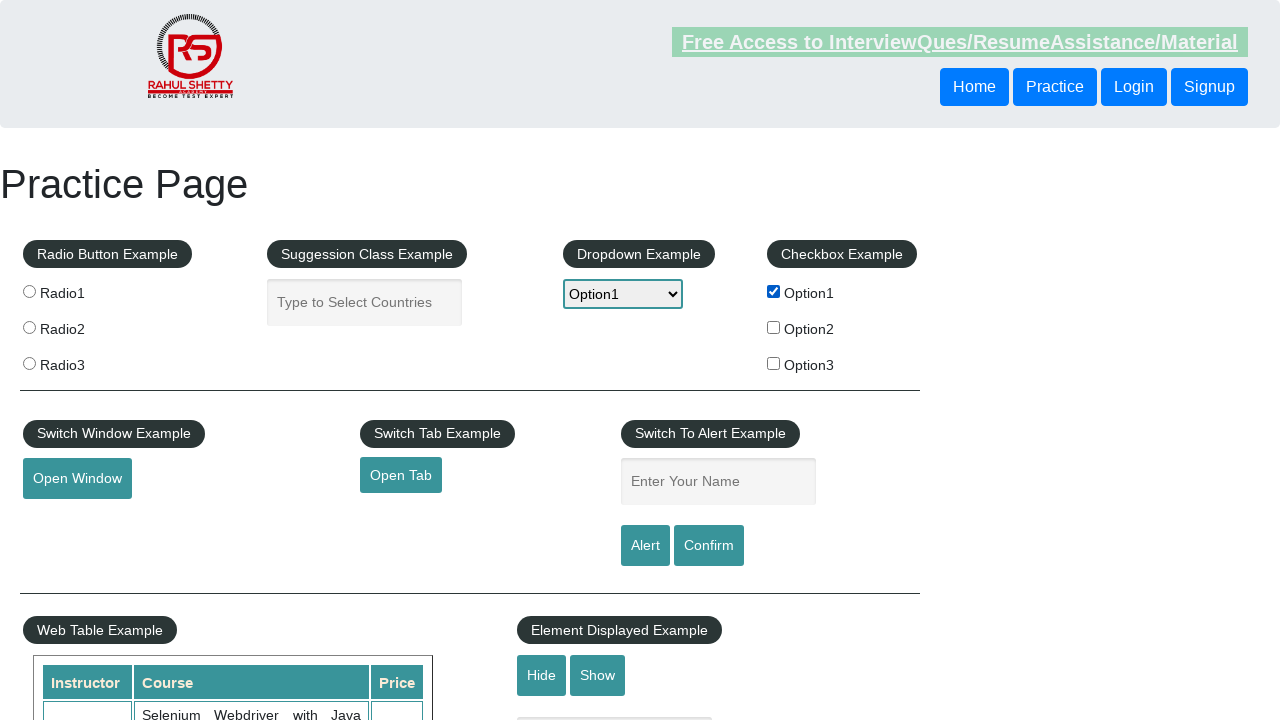

Entered 'option1' in the name field on input[name='enter-name']
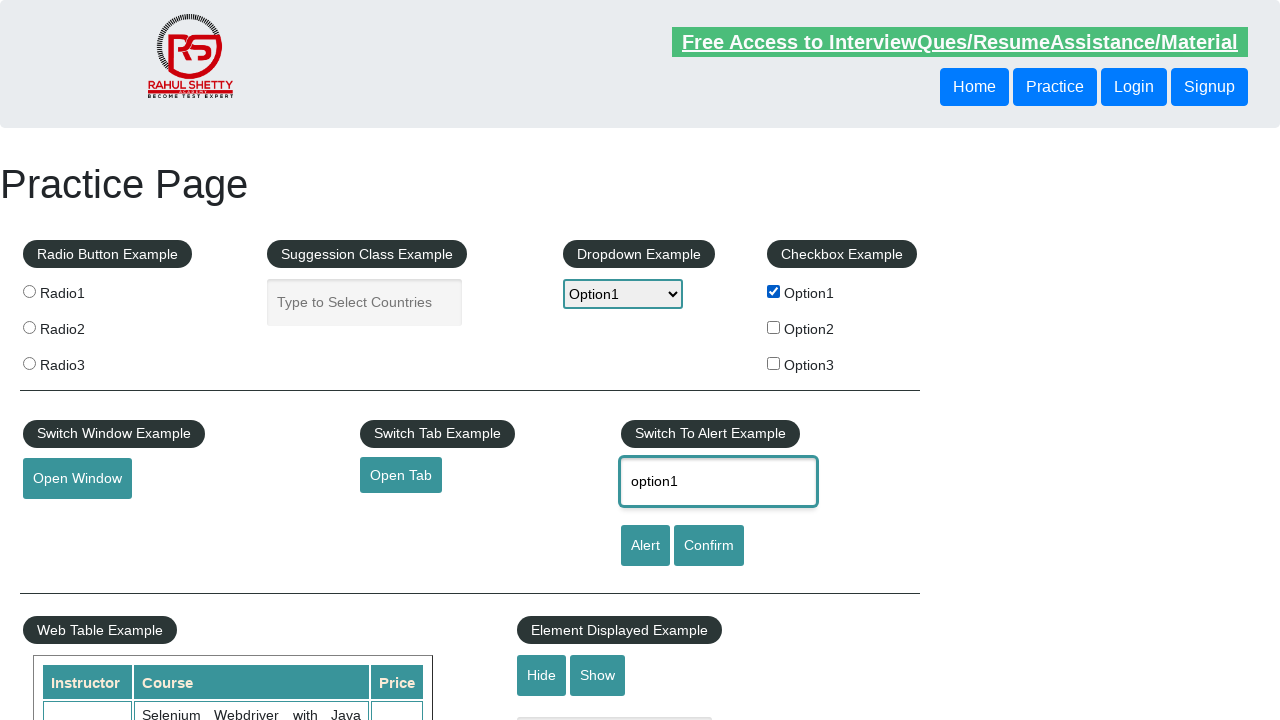

Clicked the alert button at (645, 546) on #alertbtn
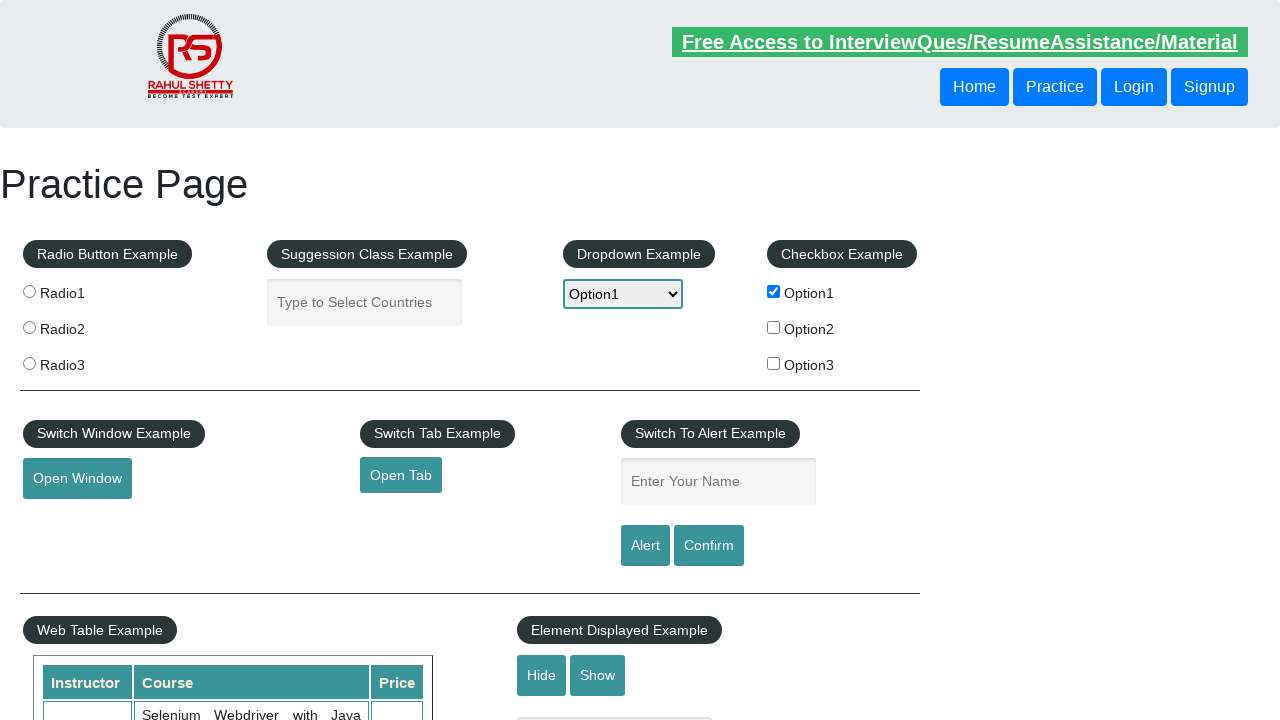

Alert dialog accepted
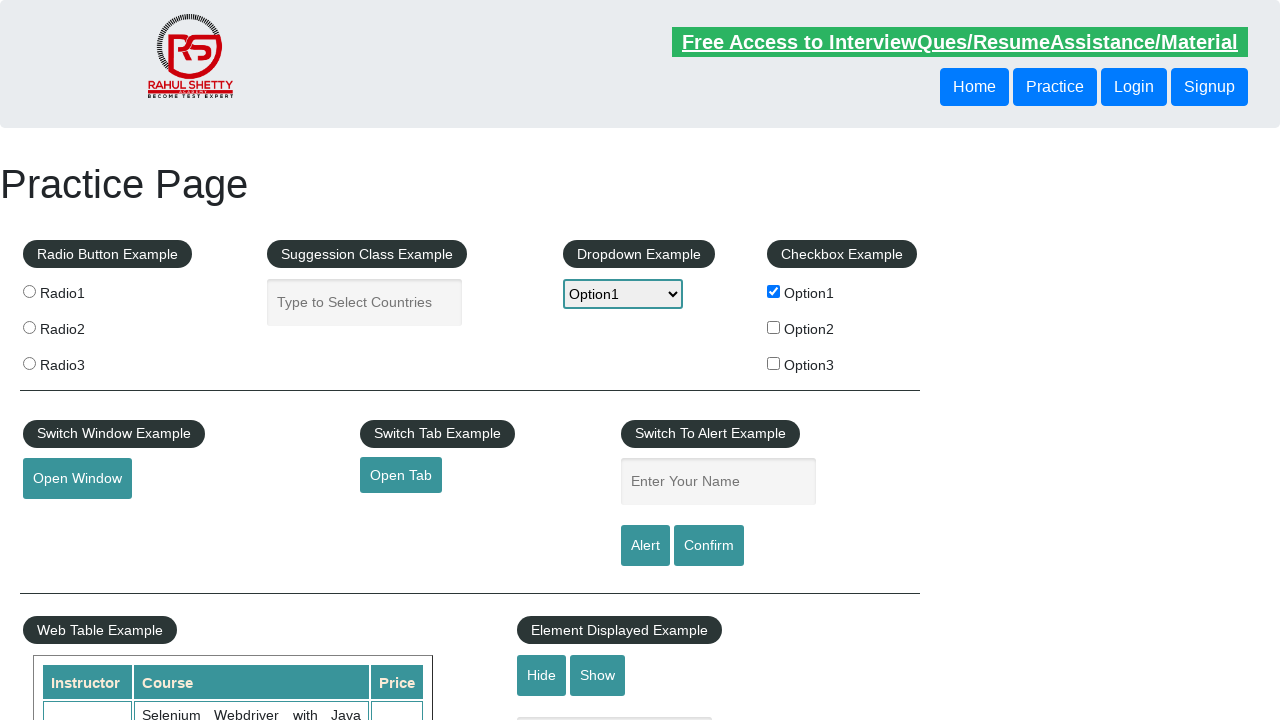

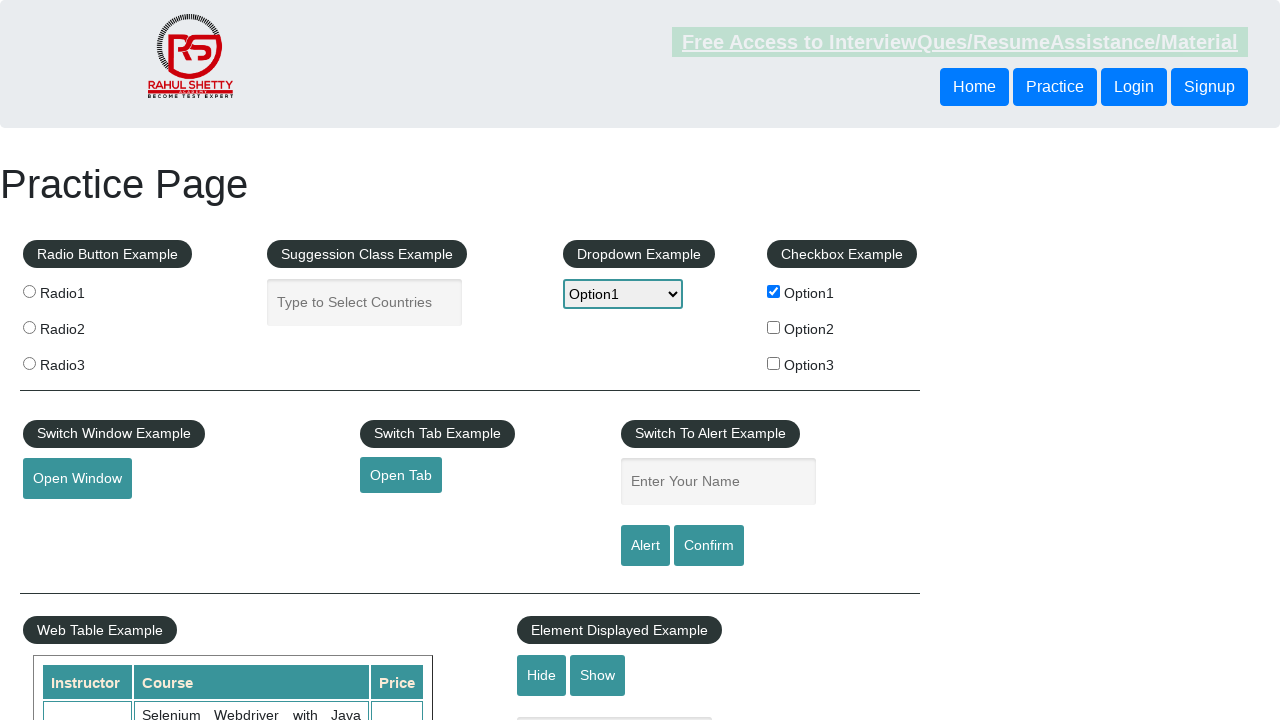